Tests dynamic table functionality by inserting JSON data into an input field and verifying the table updates with the correct data

Starting URL: https://testpages.herokuapp.com/styled/tag/dynamic-table.html

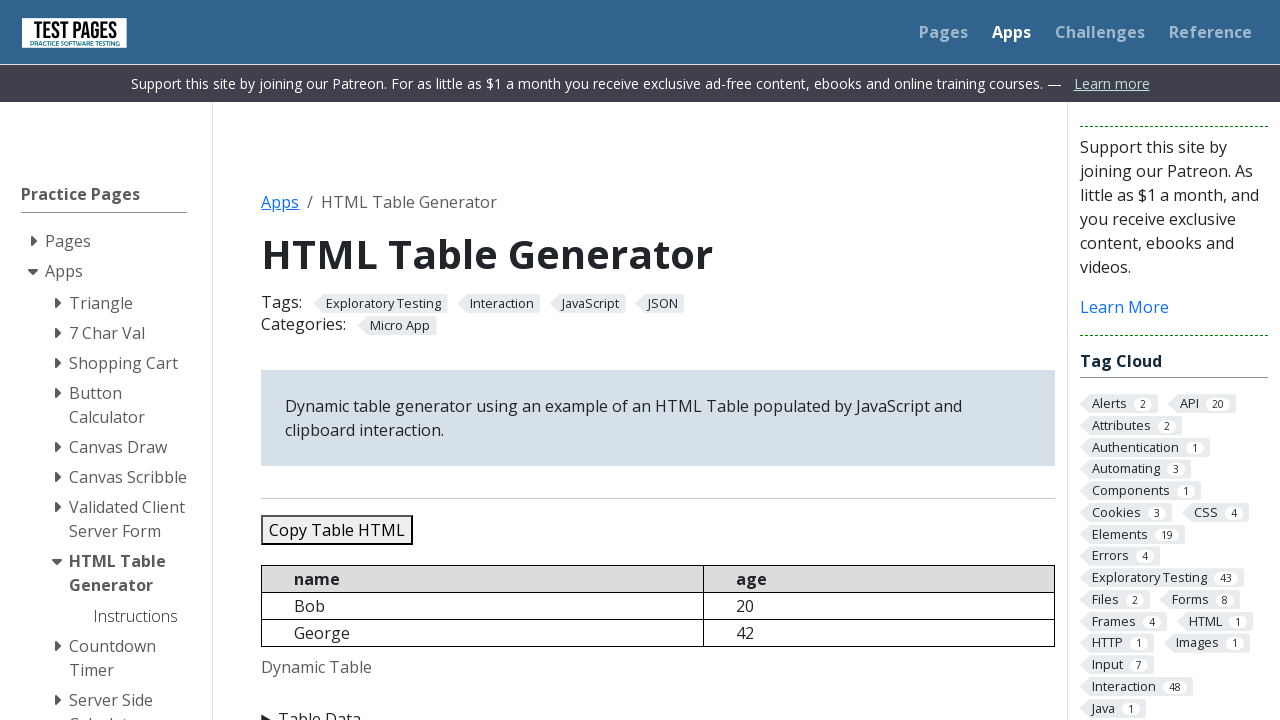

Clicked 'Table Data' summary to expand the input section at (658, 708) on xpath=//summary[text()='Table Data']
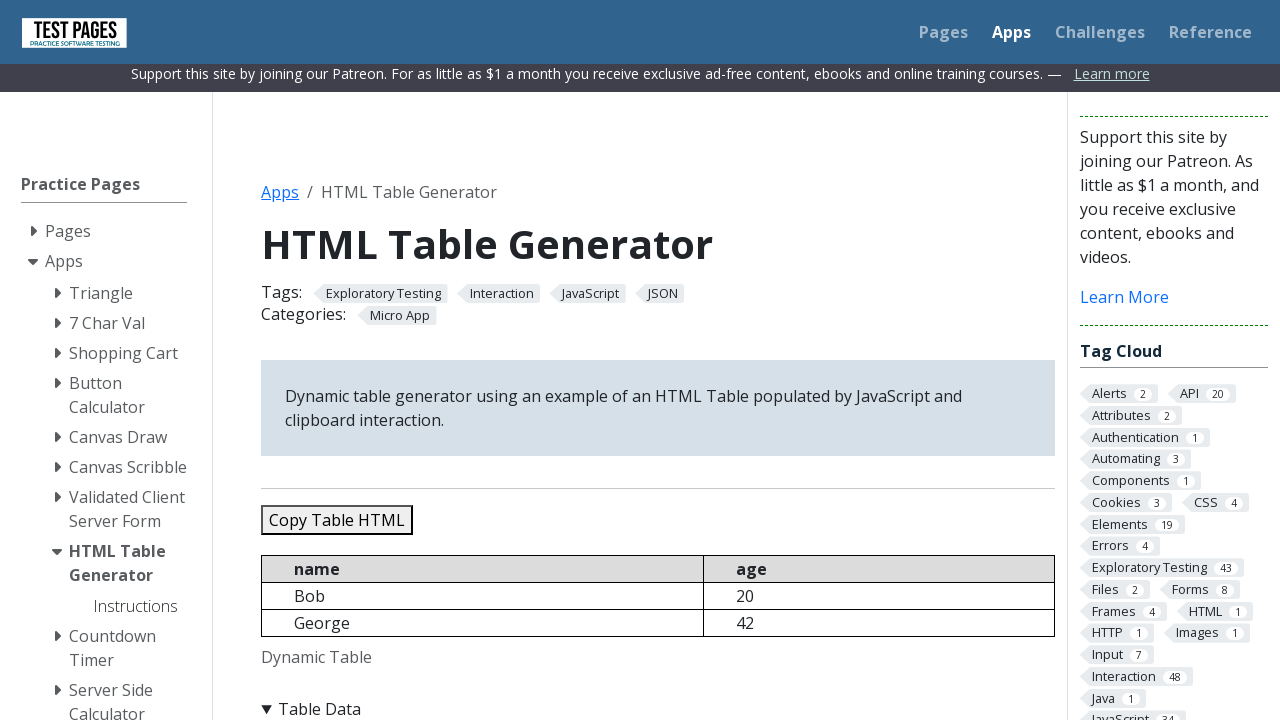

Located JSON data input box
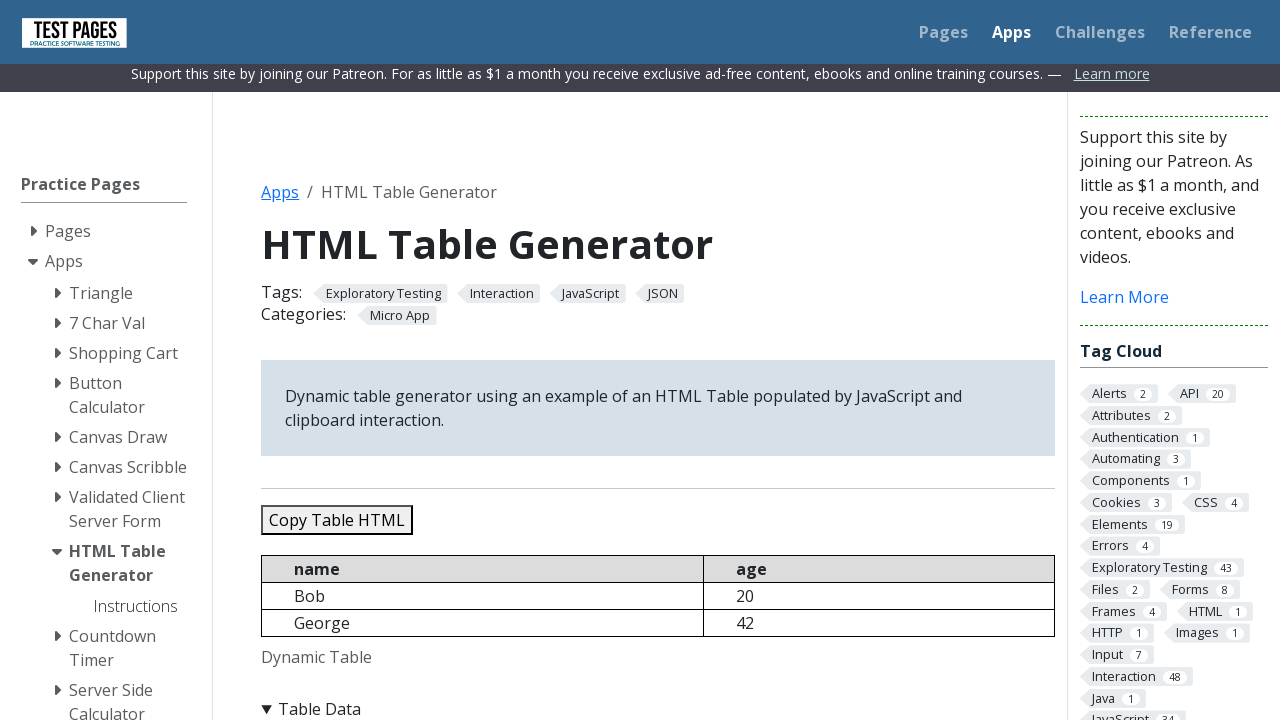

Cleared the JSON data input box on #jsondata
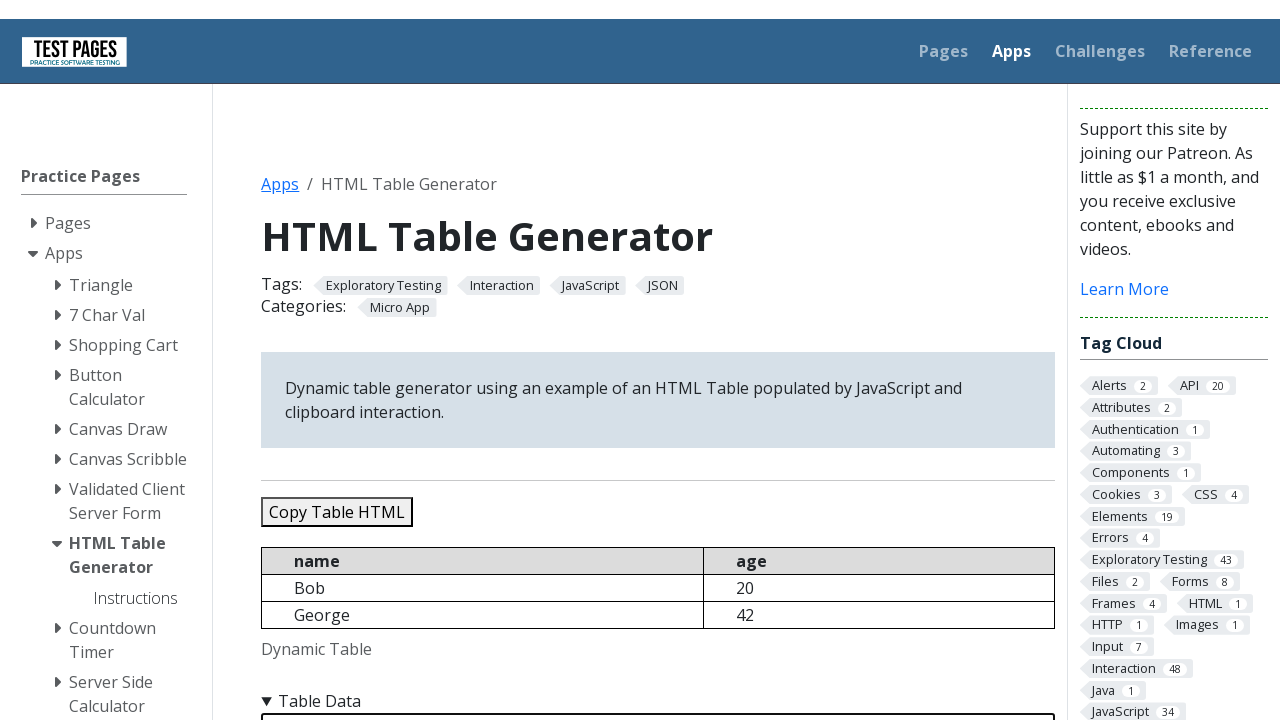

Filled JSON data input box with test data containing 5 records on #jsondata
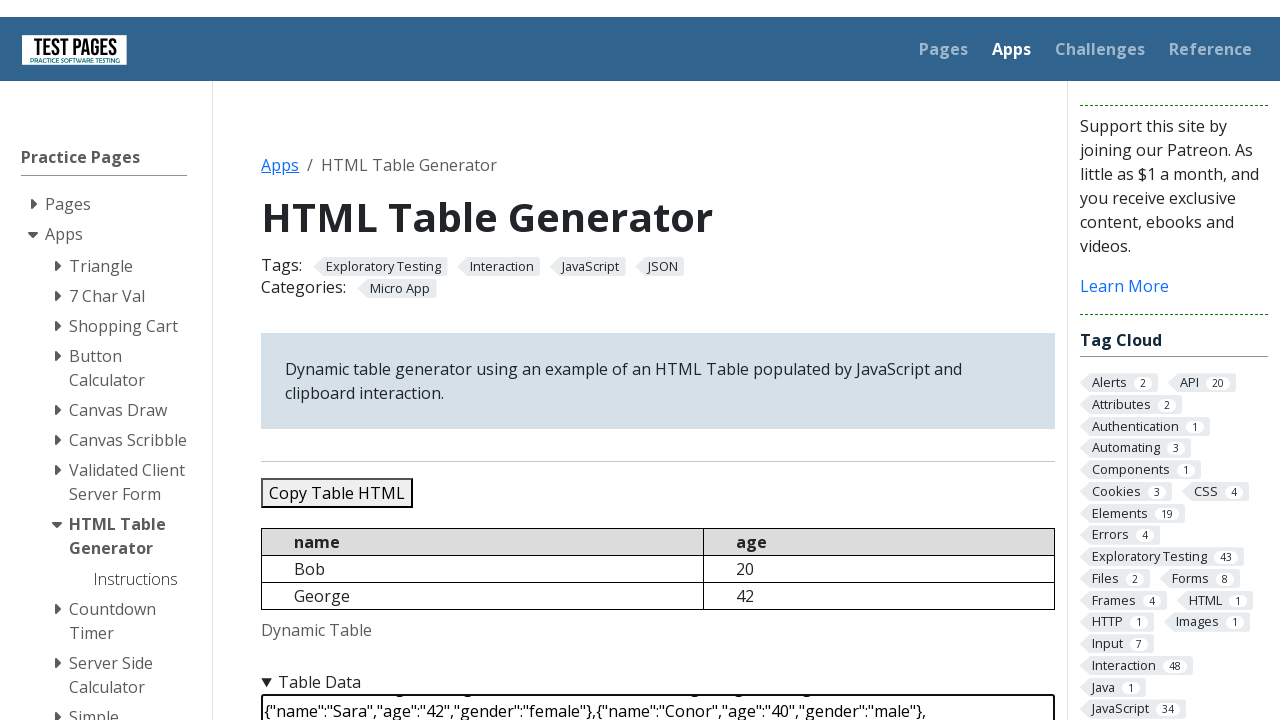

Clicked 'Refresh Table' button to update the dynamic table at (359, 360) on #refreshtable
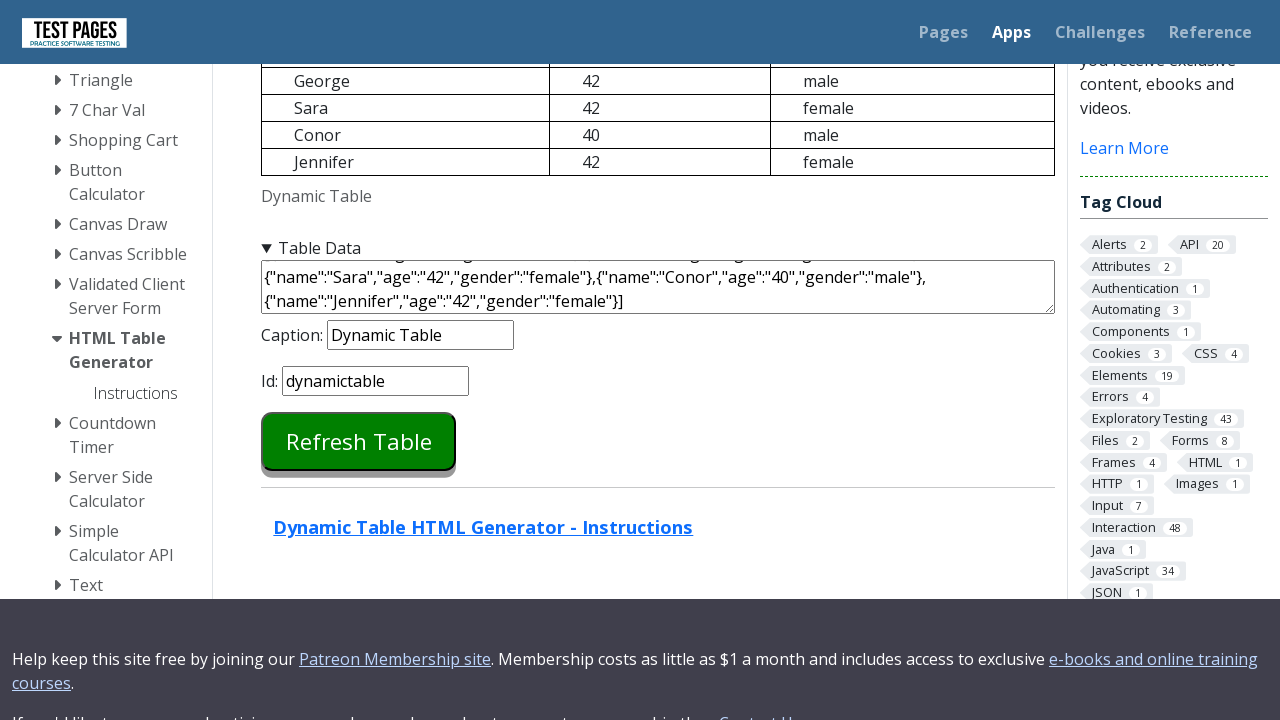

Waited for table rows to load in the dynamic table
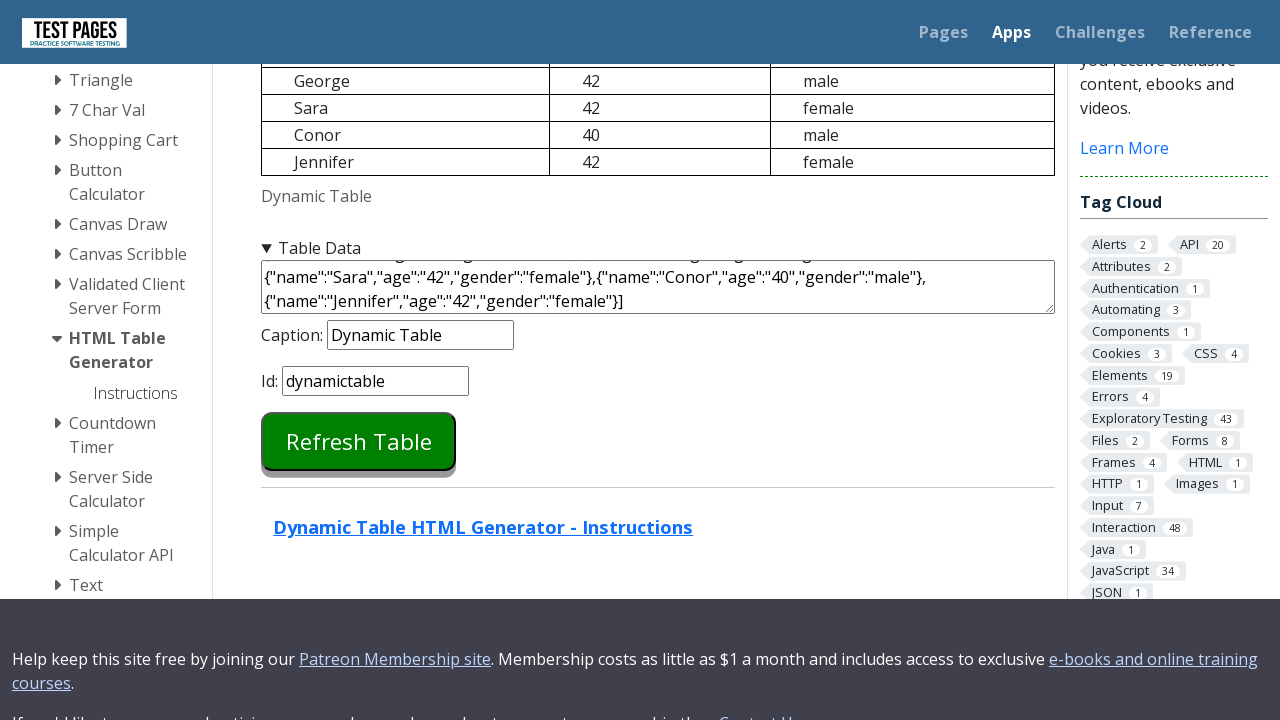

Retrieved all table rows, found 6 rows including header
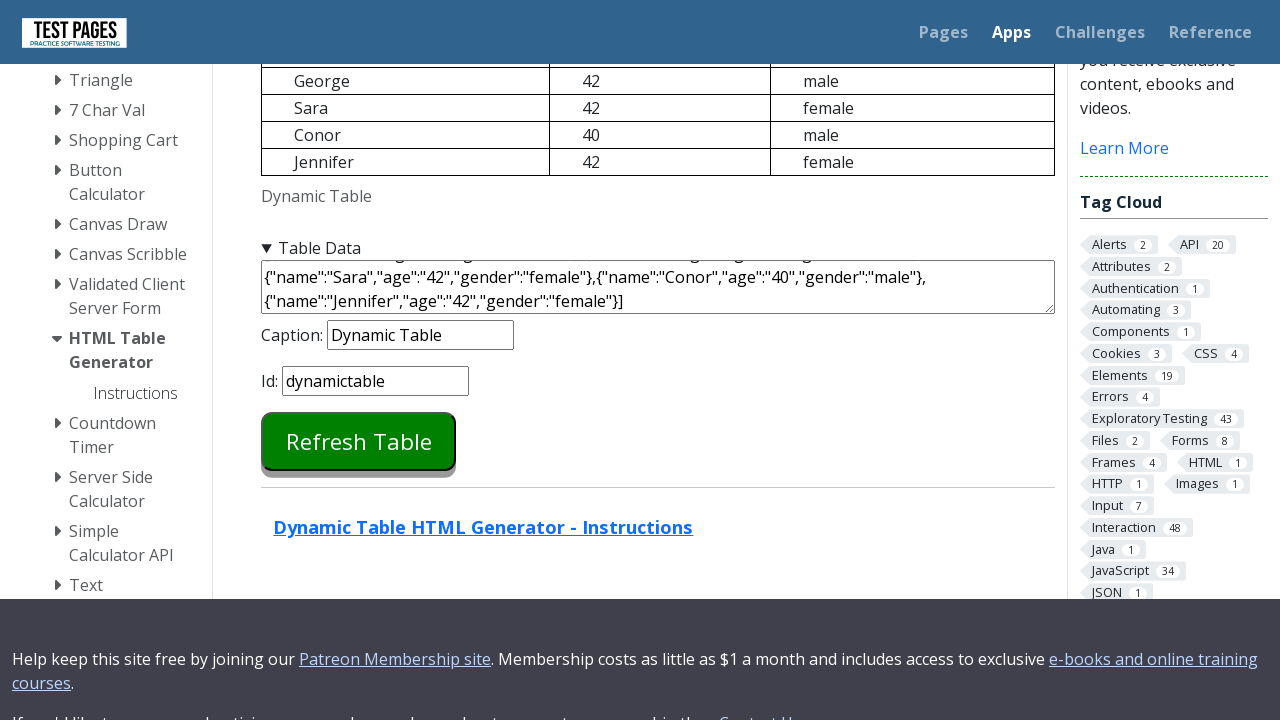

Retrieved cells from table row 1 (Bob)
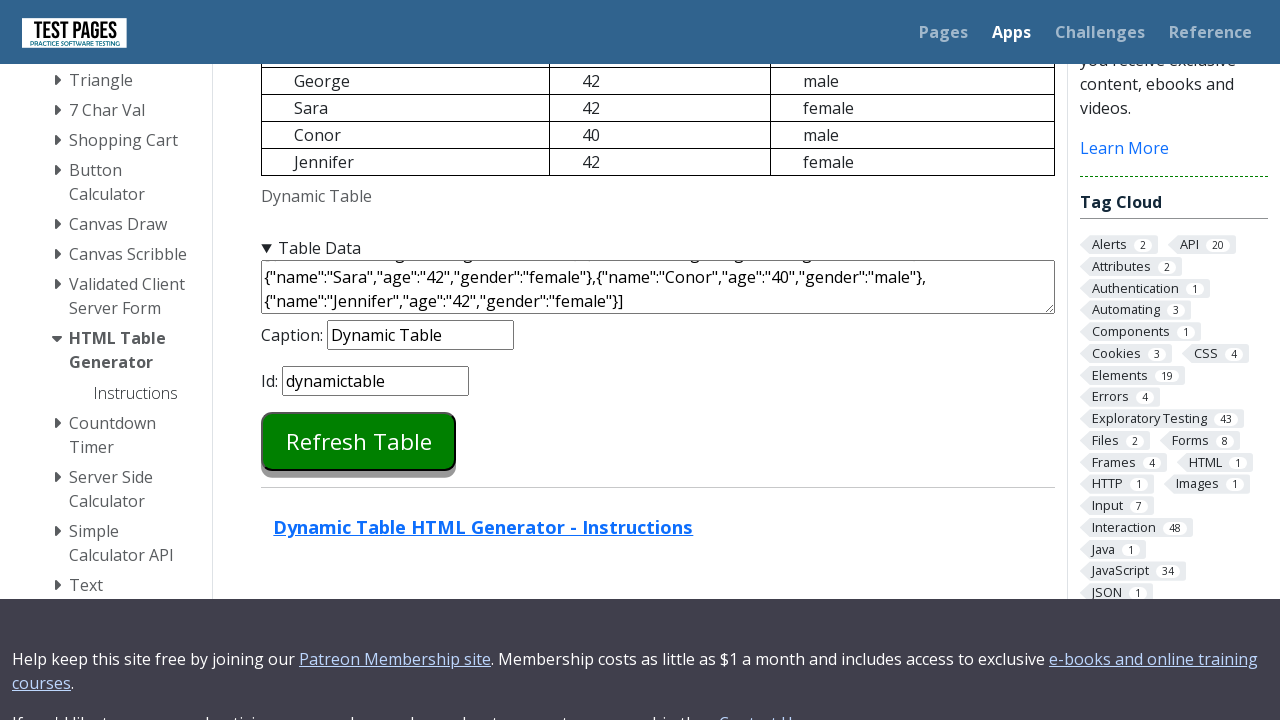

Verified name column matches expected value 'Bob'
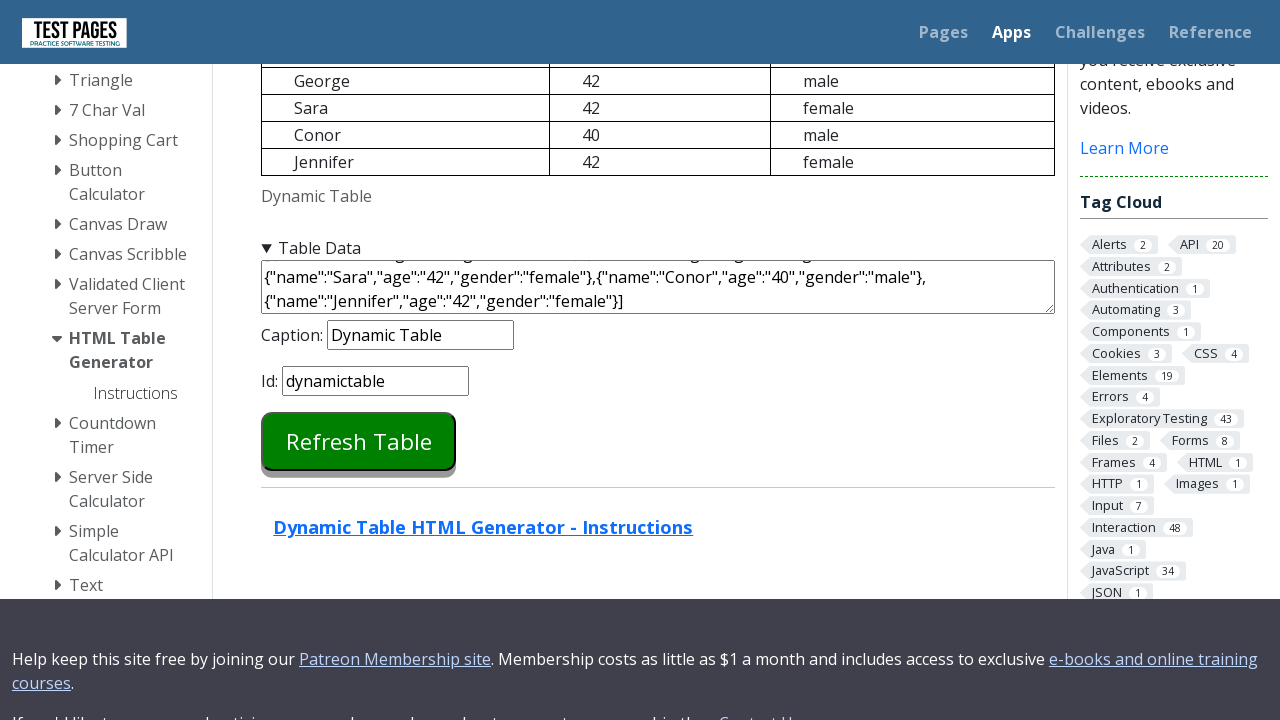

Verified age column matches expected value '20'
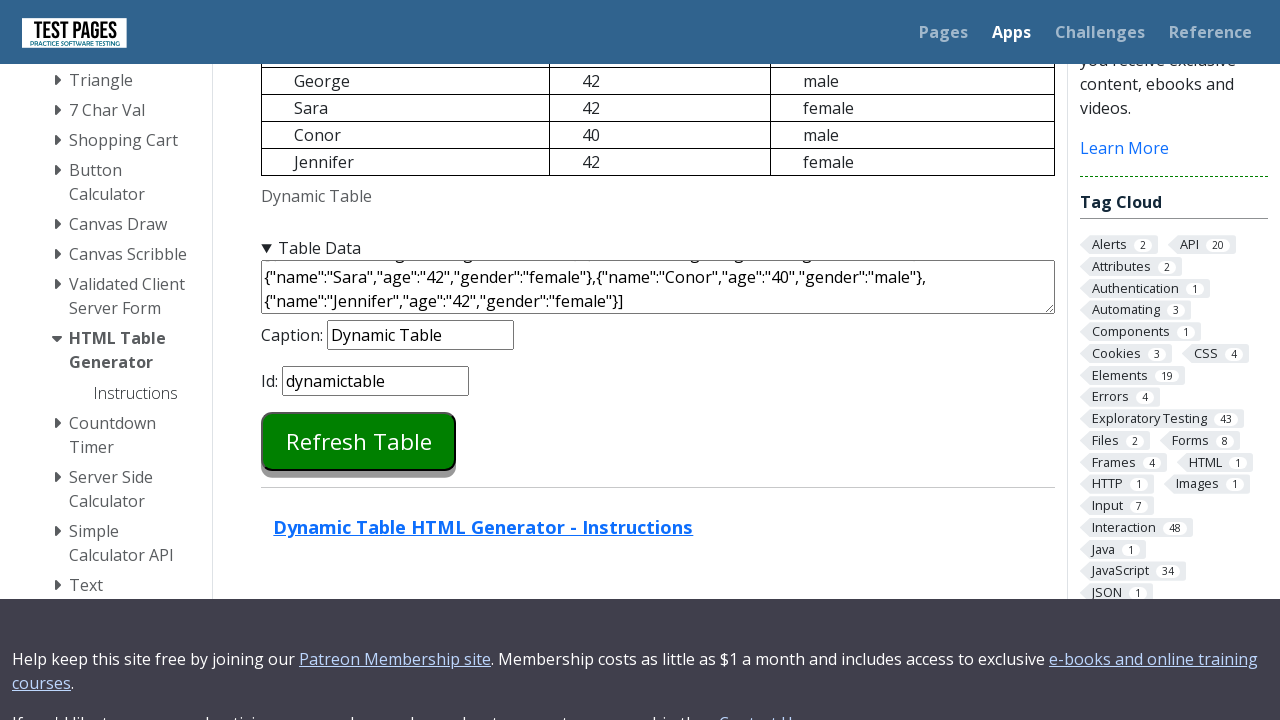

Verified gender column matches expected value 'male'
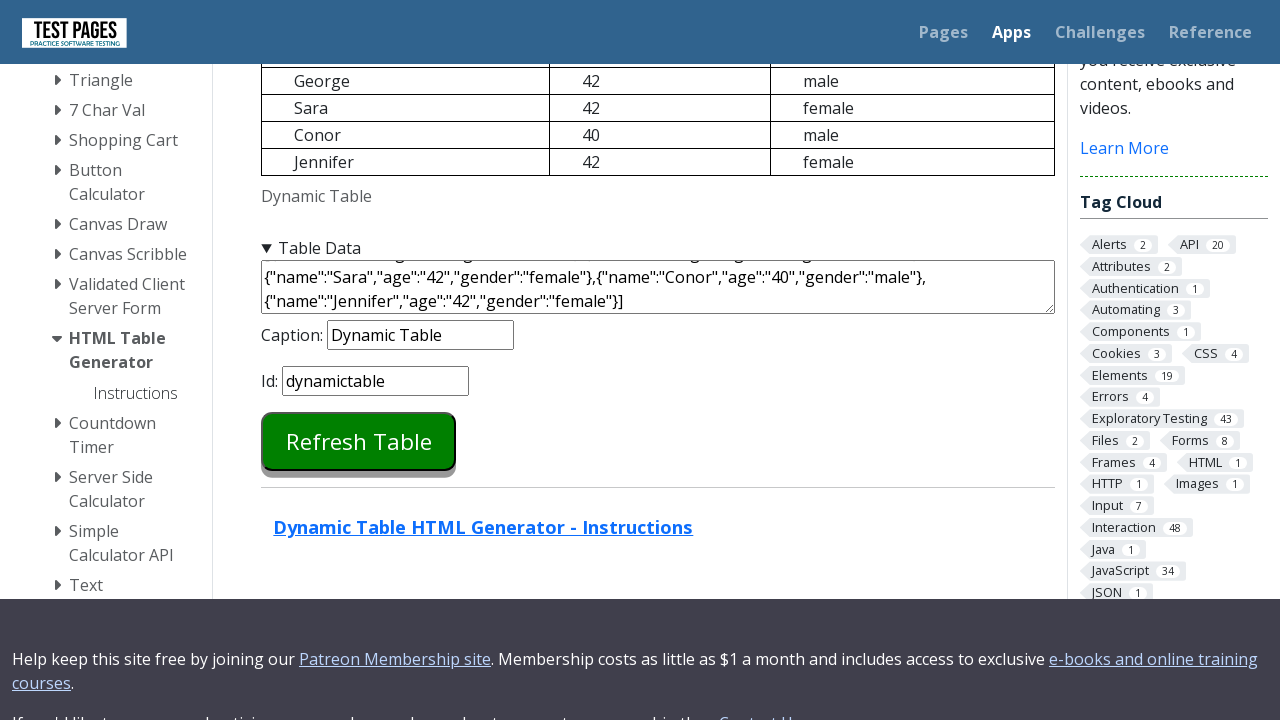

Retrieved cells from table row 2 (George)
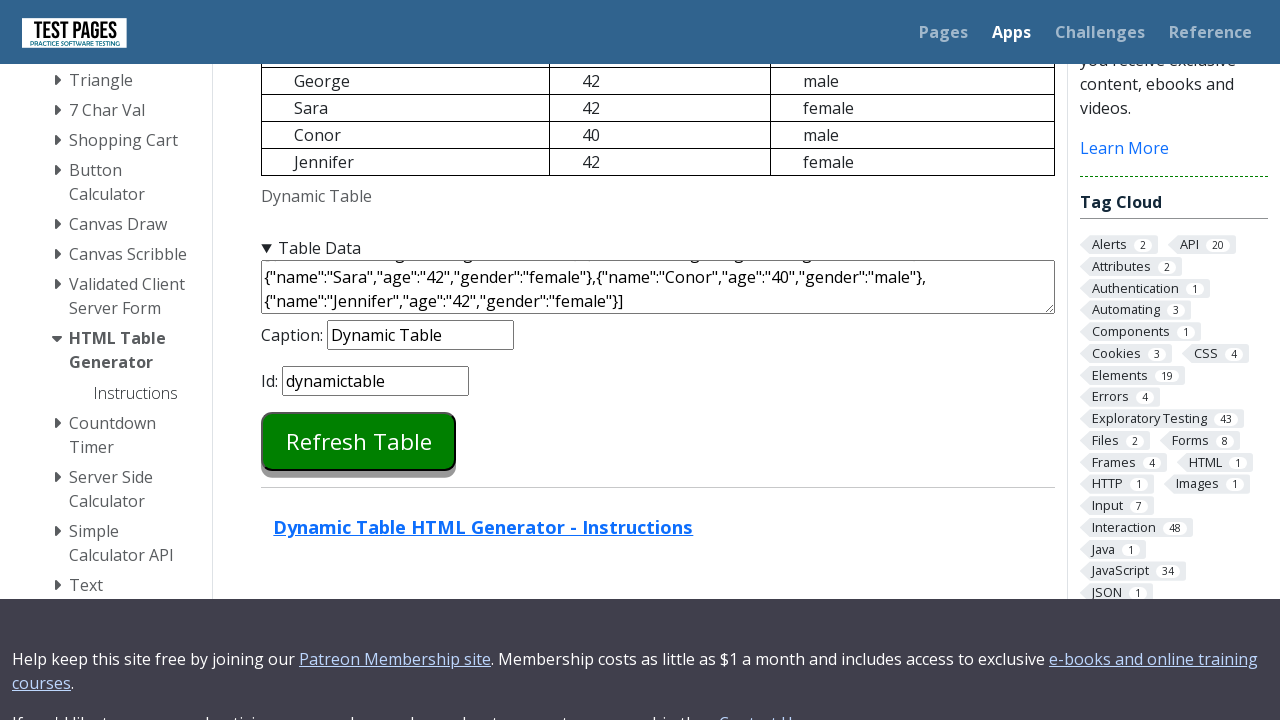

Verified name column matches expected value 'George'
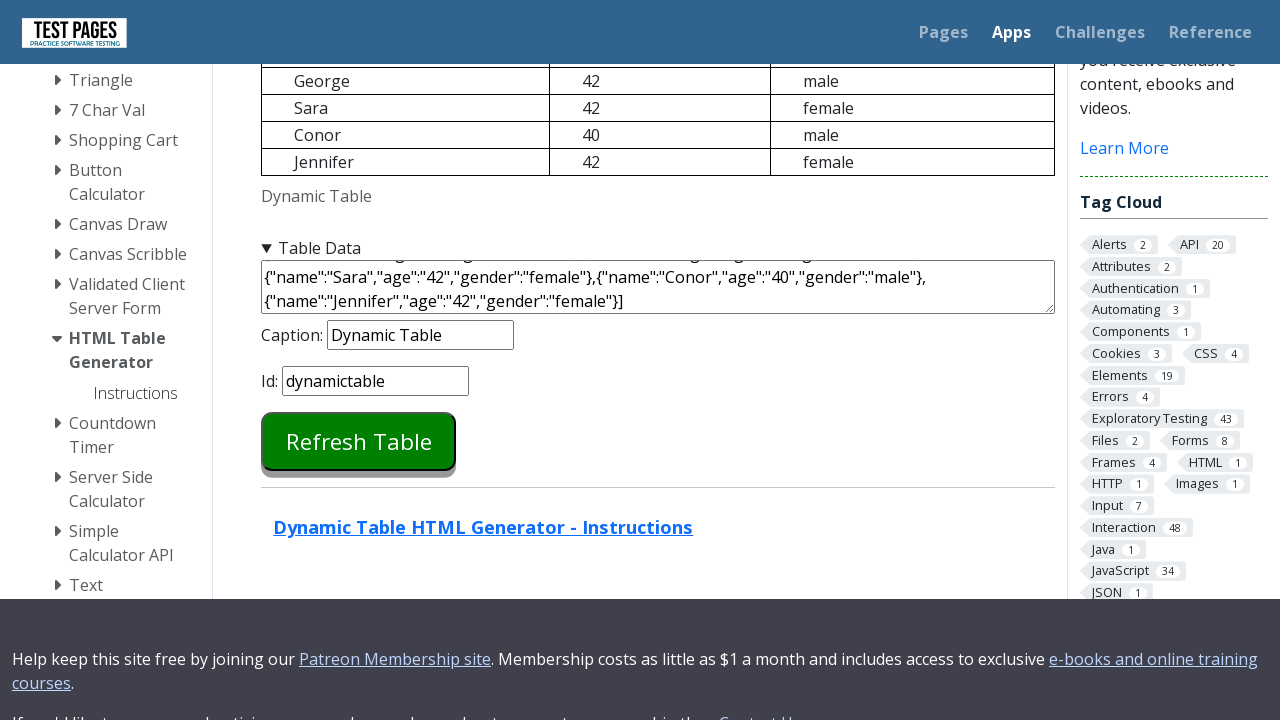

Verified age column matches expected value '42'
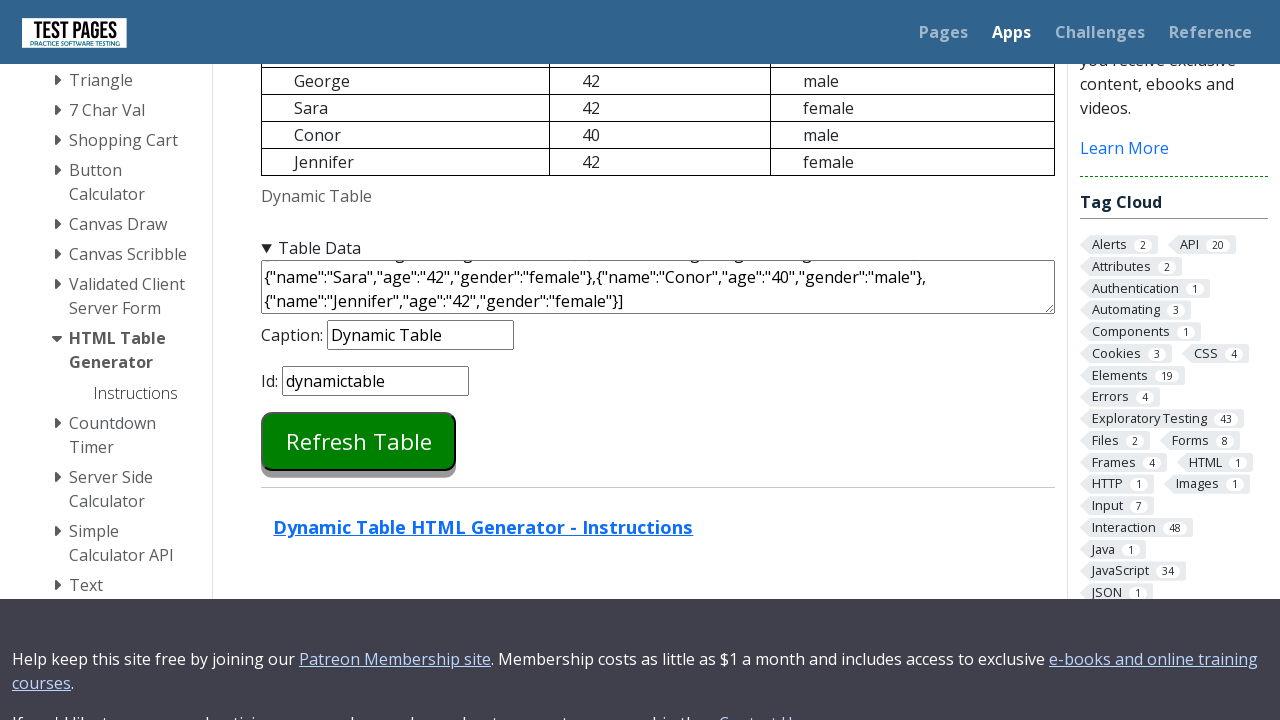

Verified gender column matches expected value 'male'
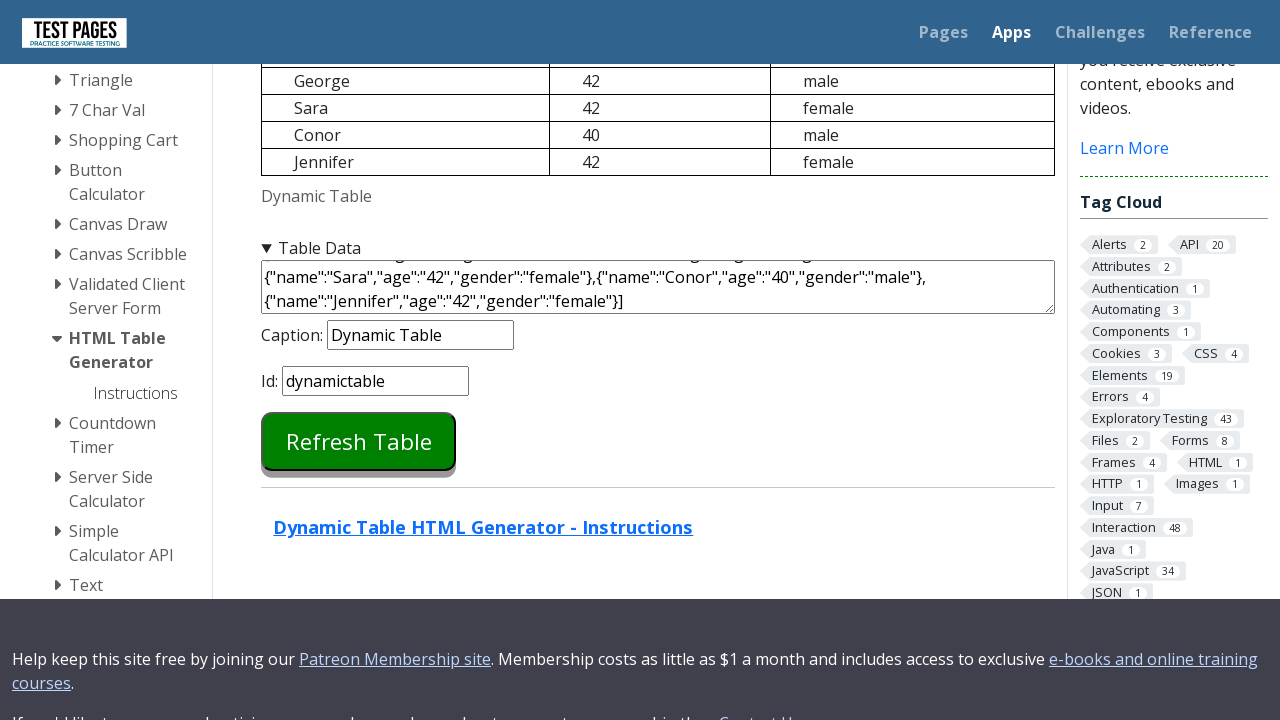

Retrieved cells from table row 3 (Sara)
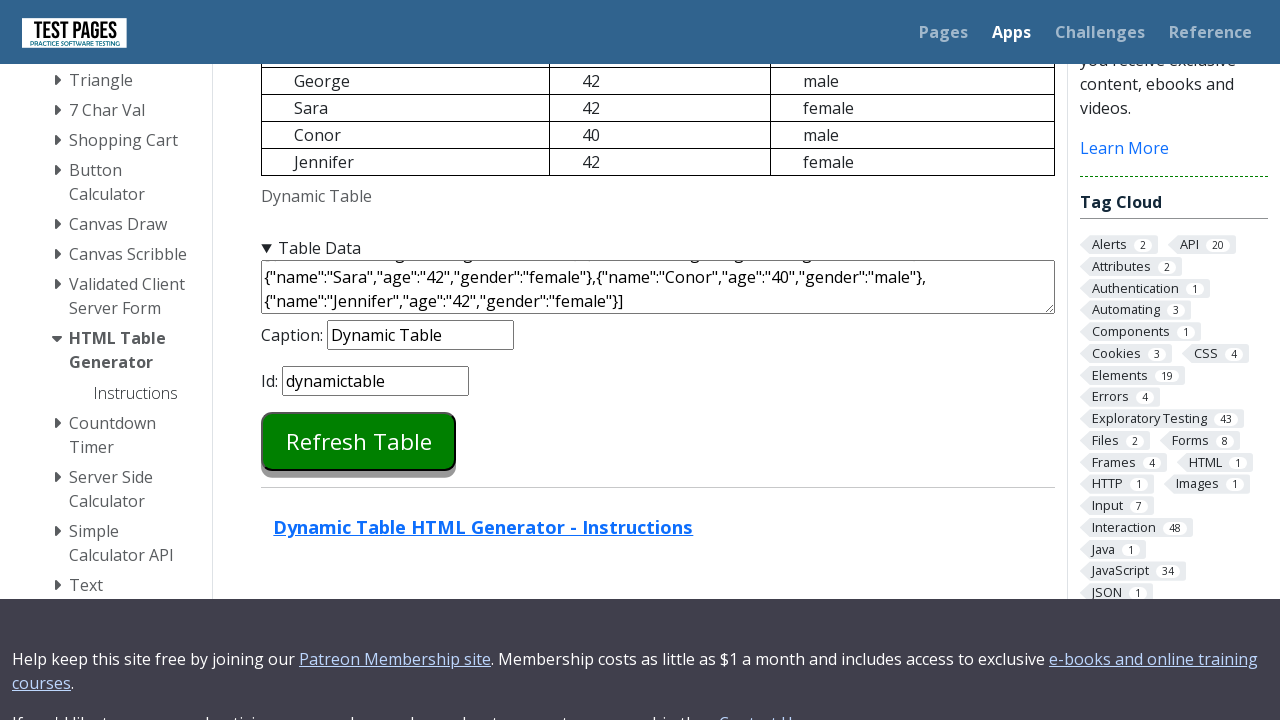

Verified name column matches expected value 'Sara'
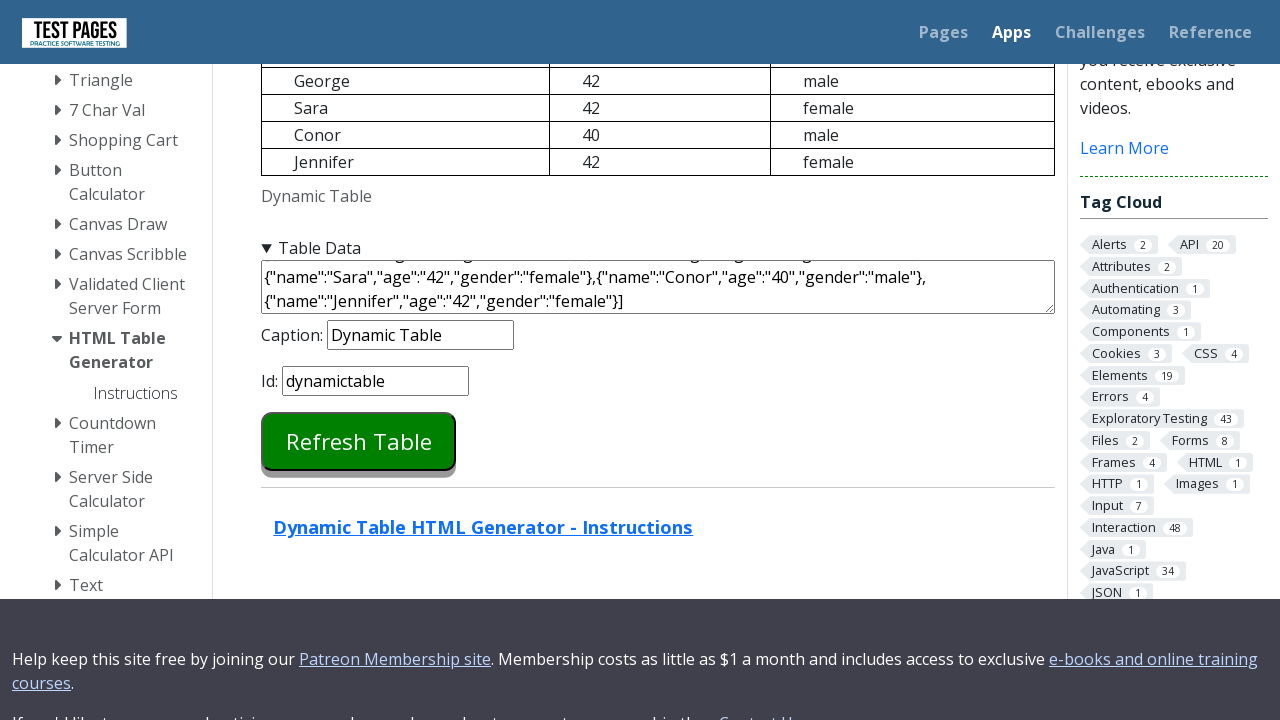

Verified age column matches expected value '42'
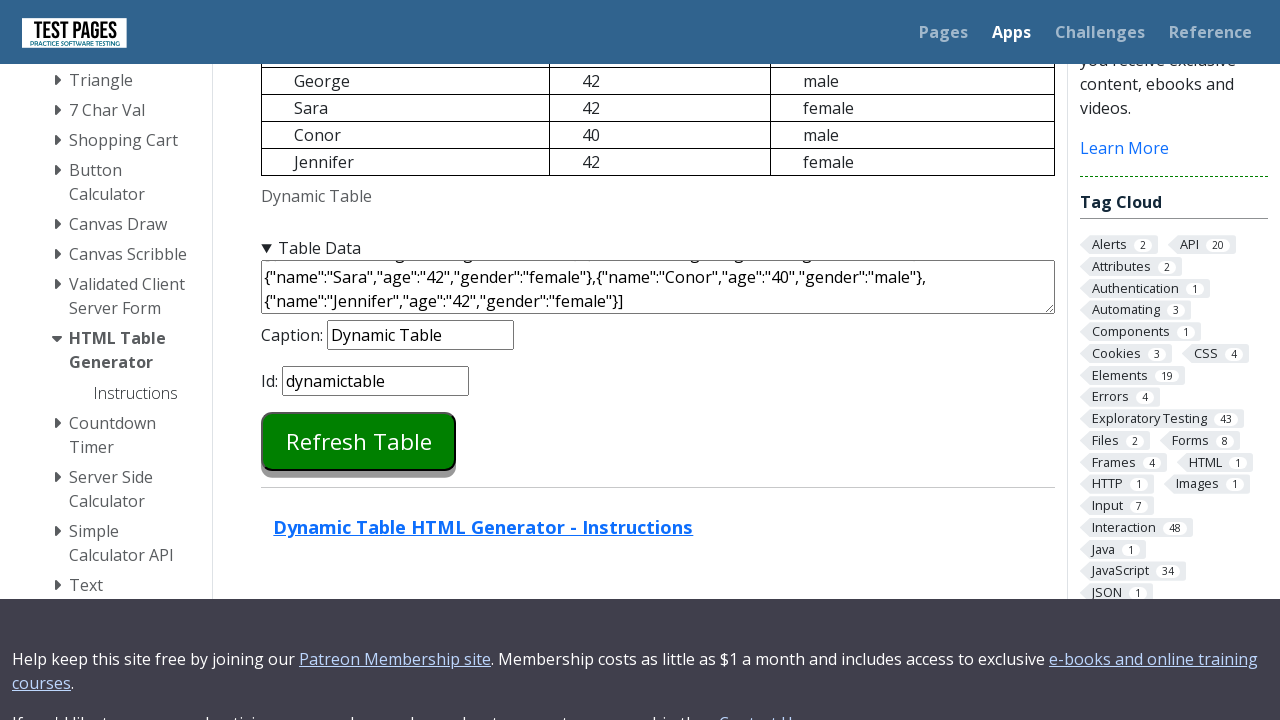

Verified gender column matches expected value 'female'
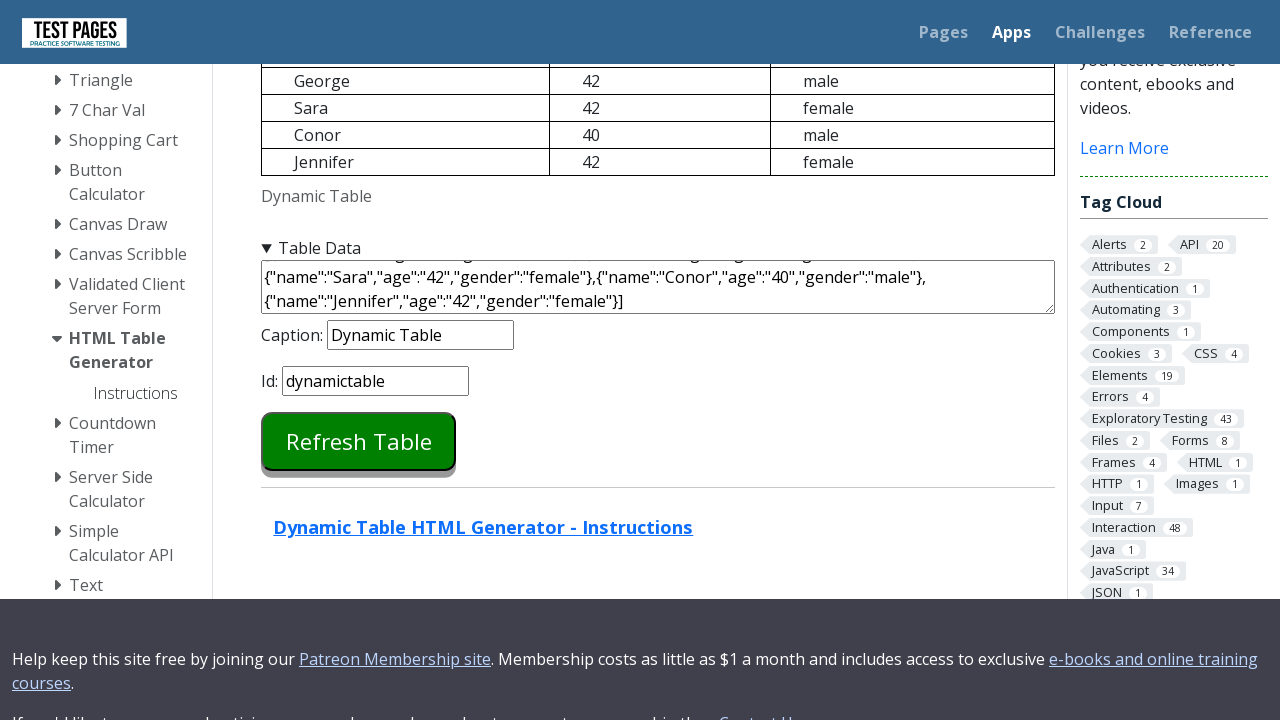

Retrieved cells from table row 4 (Conor)
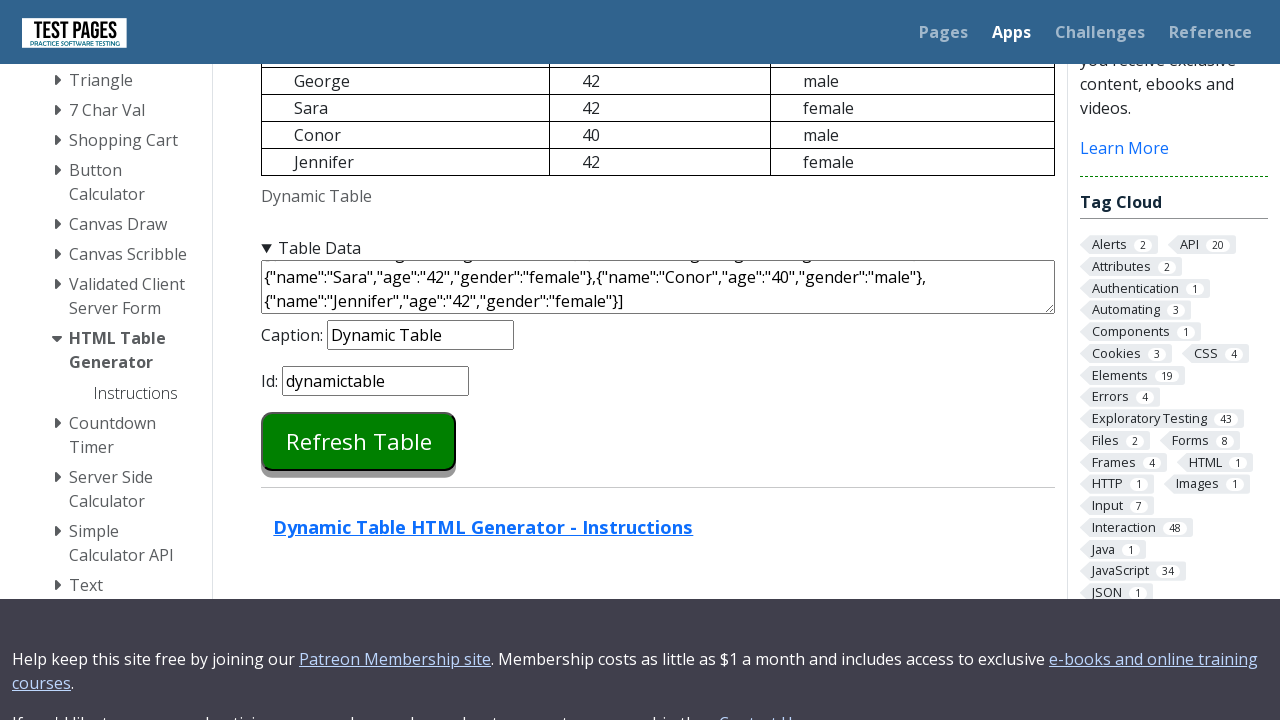

Verified name column matches expected value 'Conor'
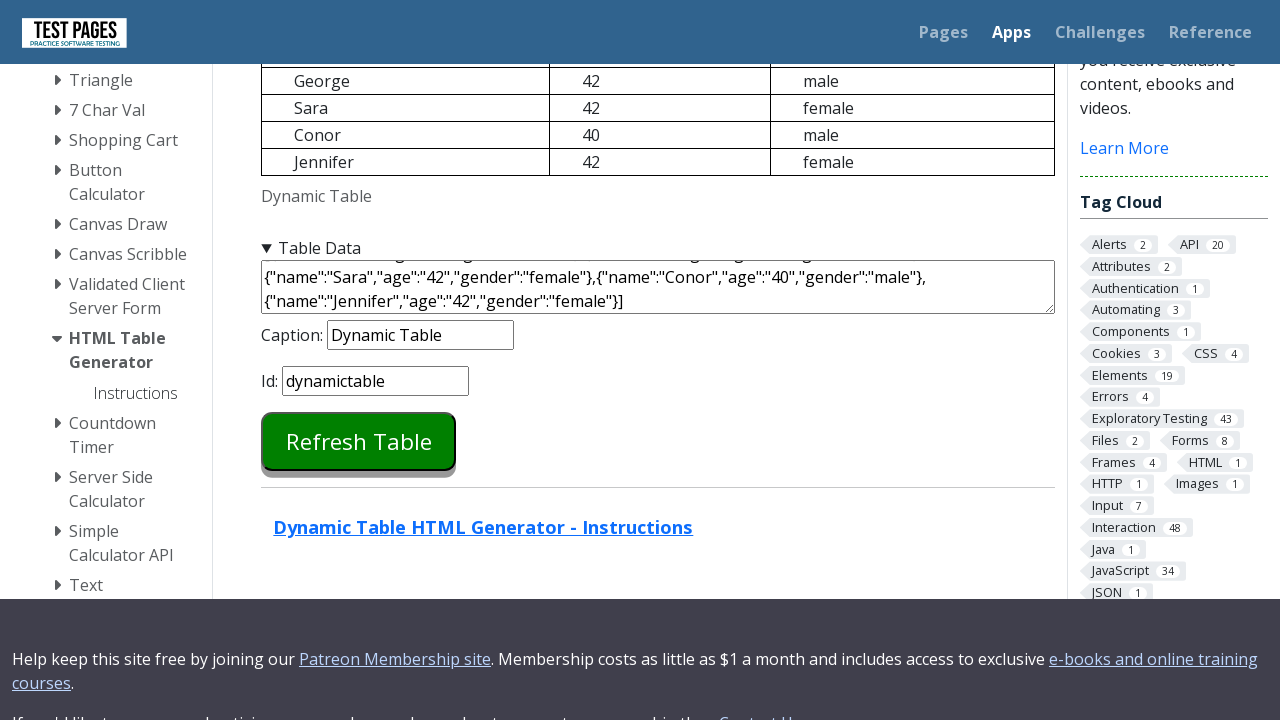

Verified age column matches expected value '40'
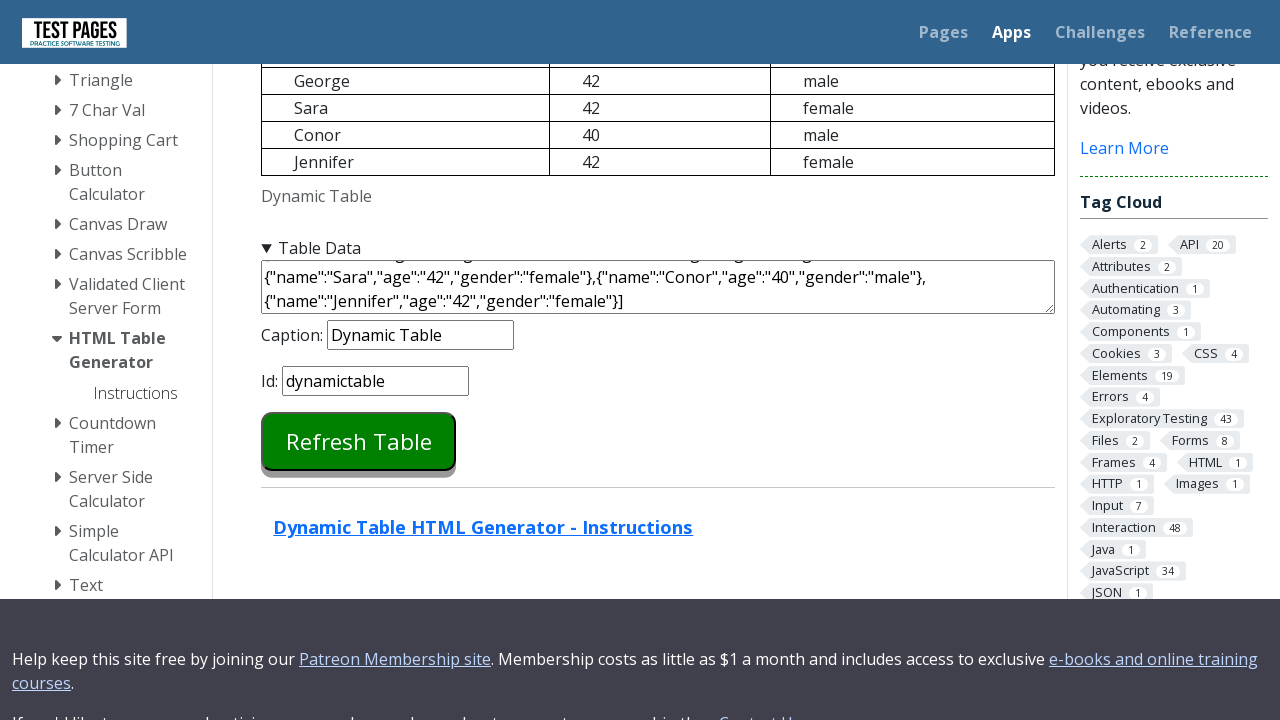

Verified gender column matches expected value 'male'
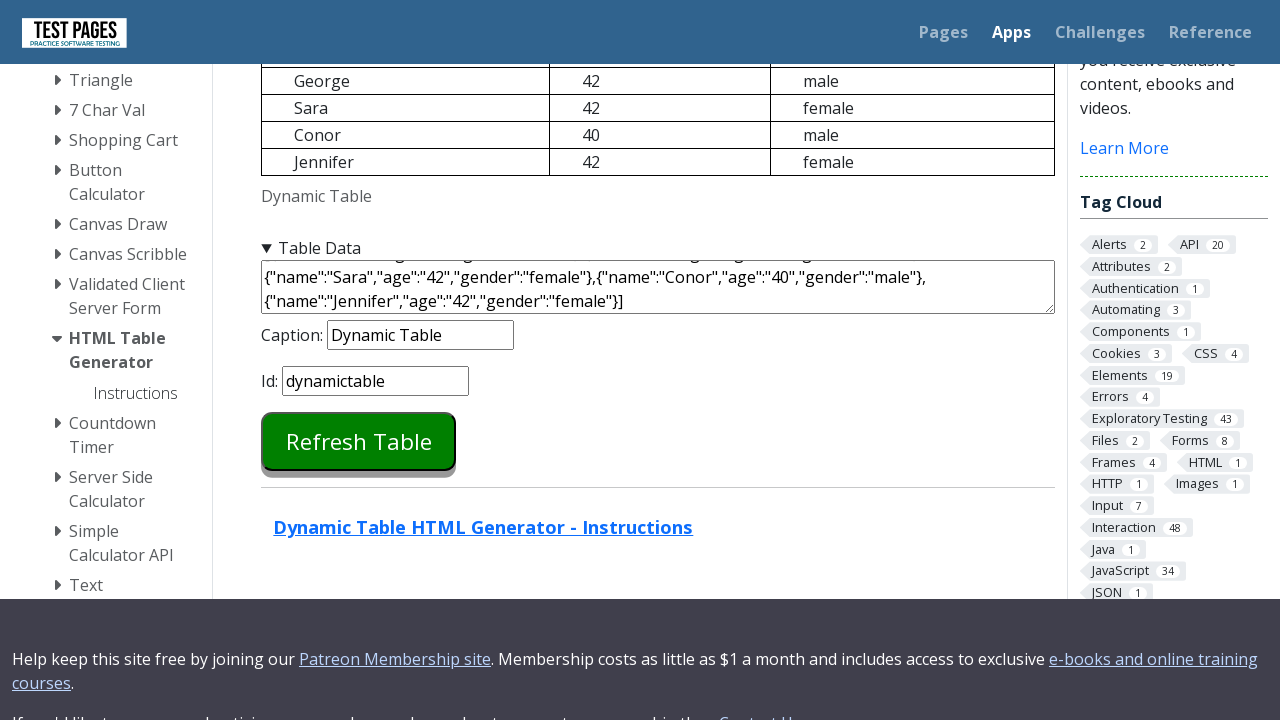

Retrieved cells from table row 5 (Jennifer)
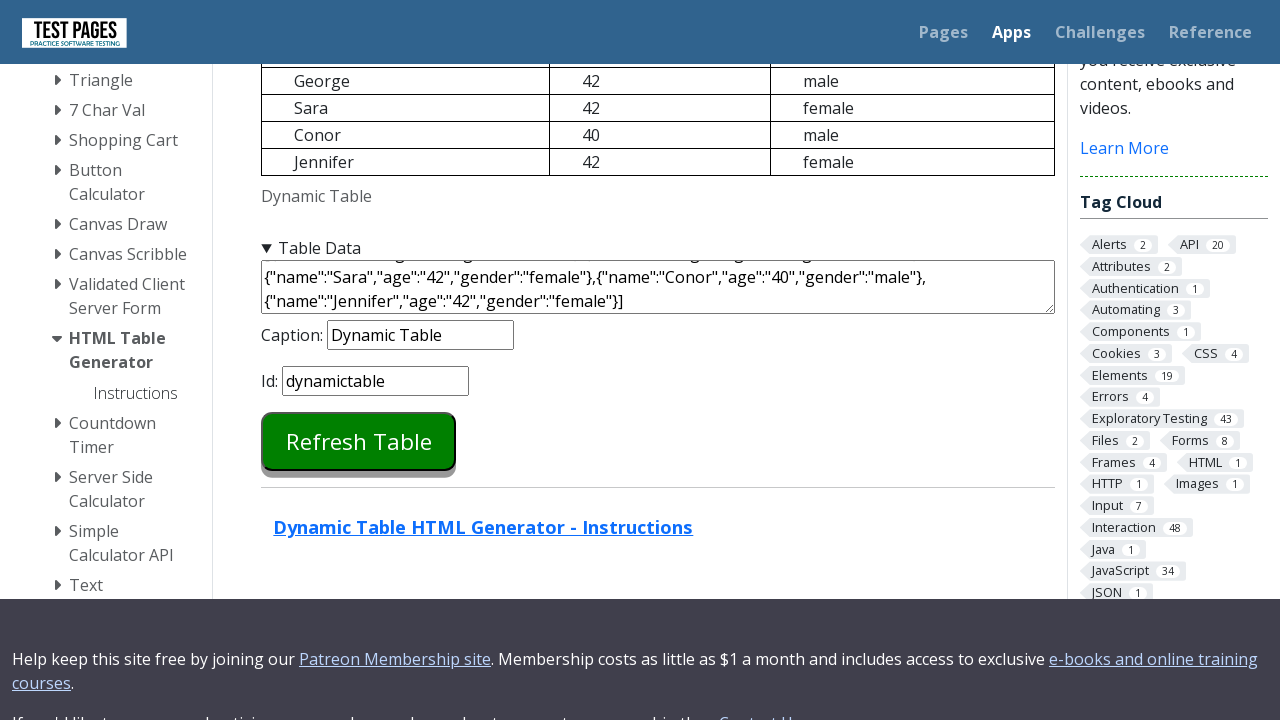

Verified name column matches expected value 'Jennifer'
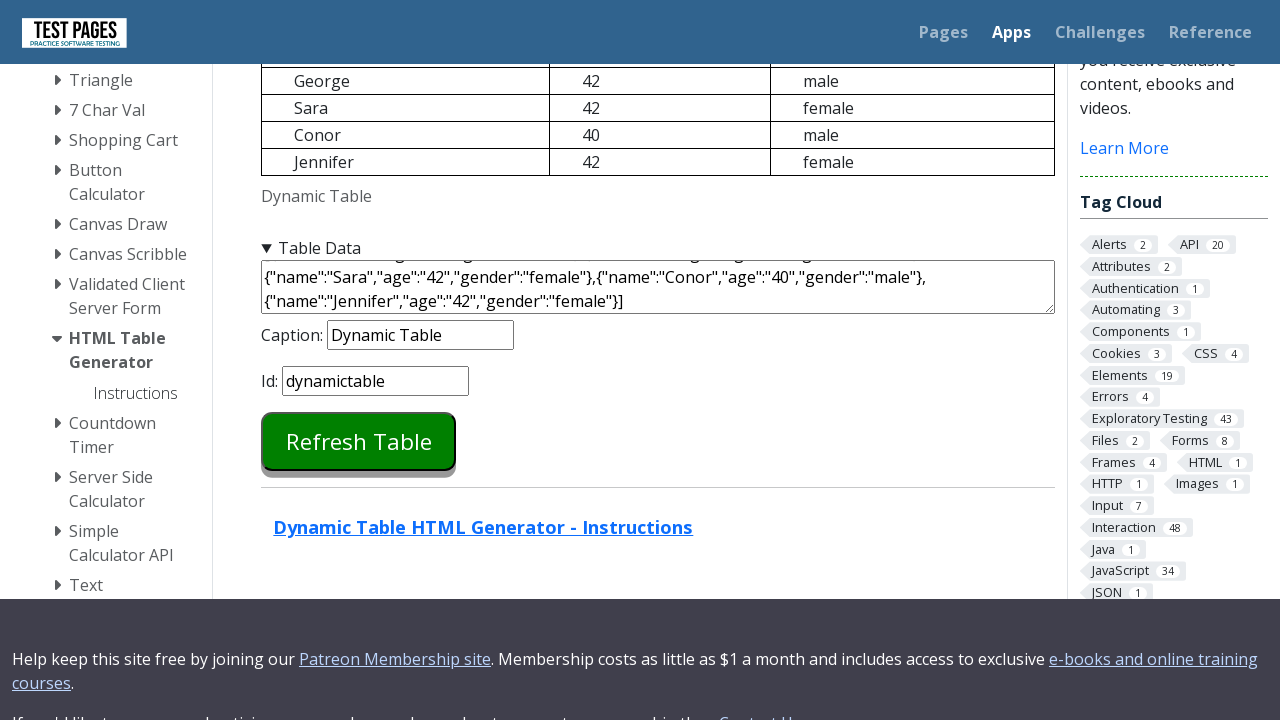

Verified age column matches expected value '42'
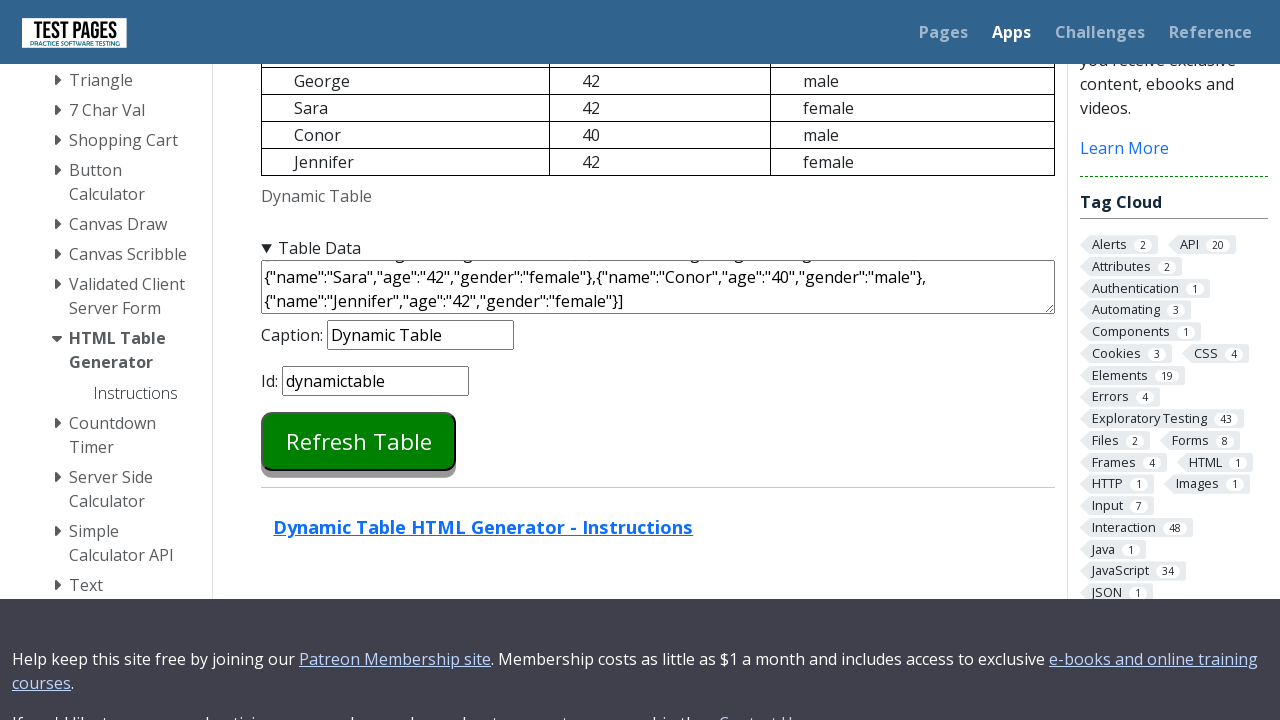

Verified gender column matches expected value 'female'
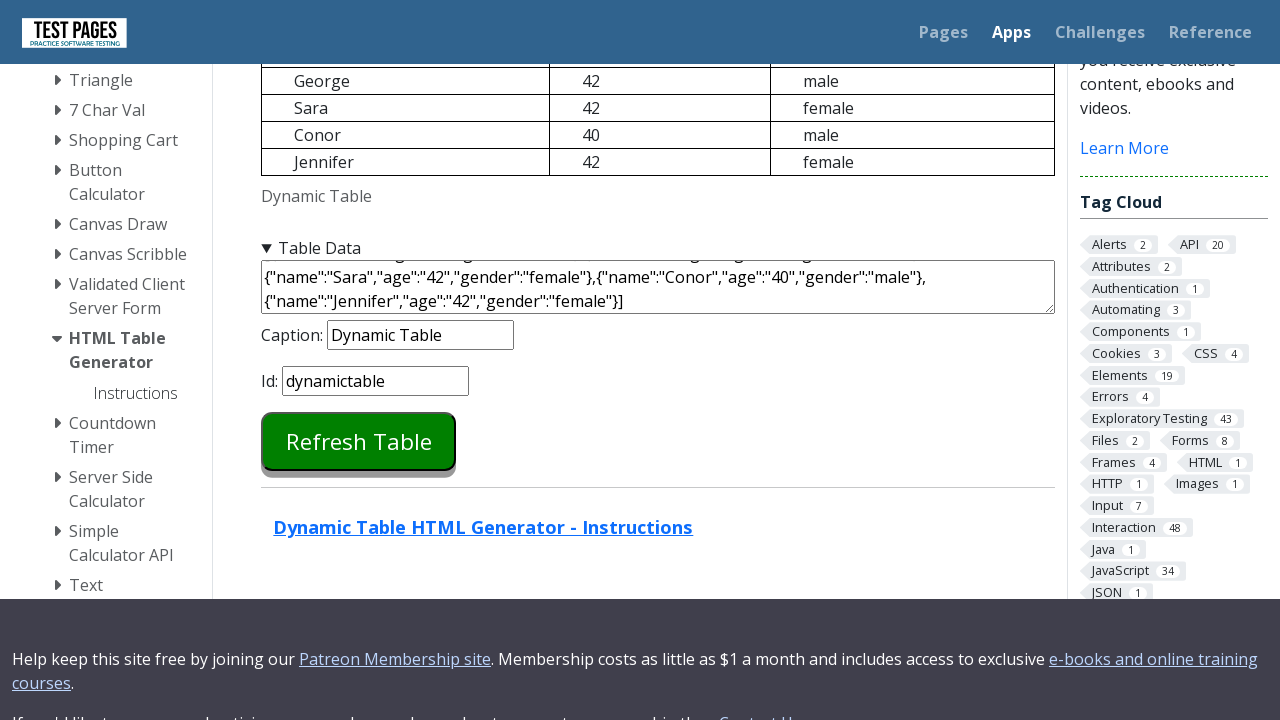

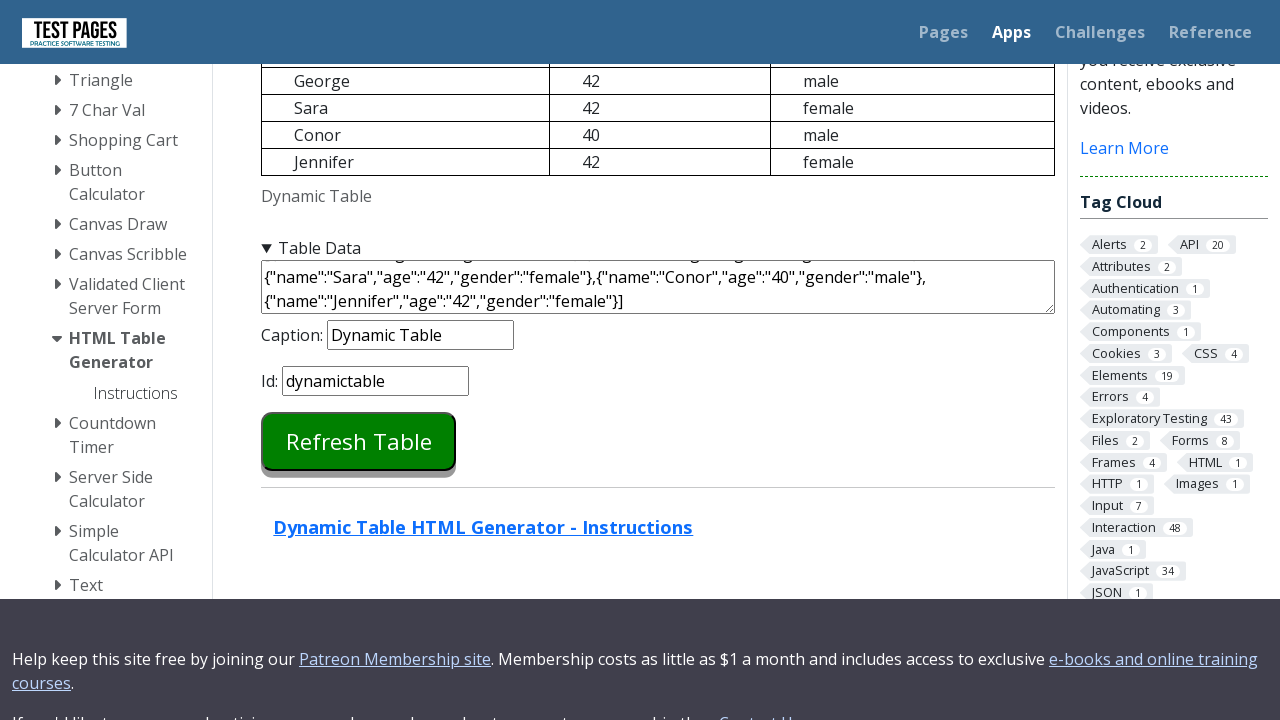